Tests dropdown selection functionality by reading two numbers from the page, calculating their sum, selecting that value from a dropdown menu, and clicking a submit button.

Starting URL: http://suninjuly.github.io/selects2.html

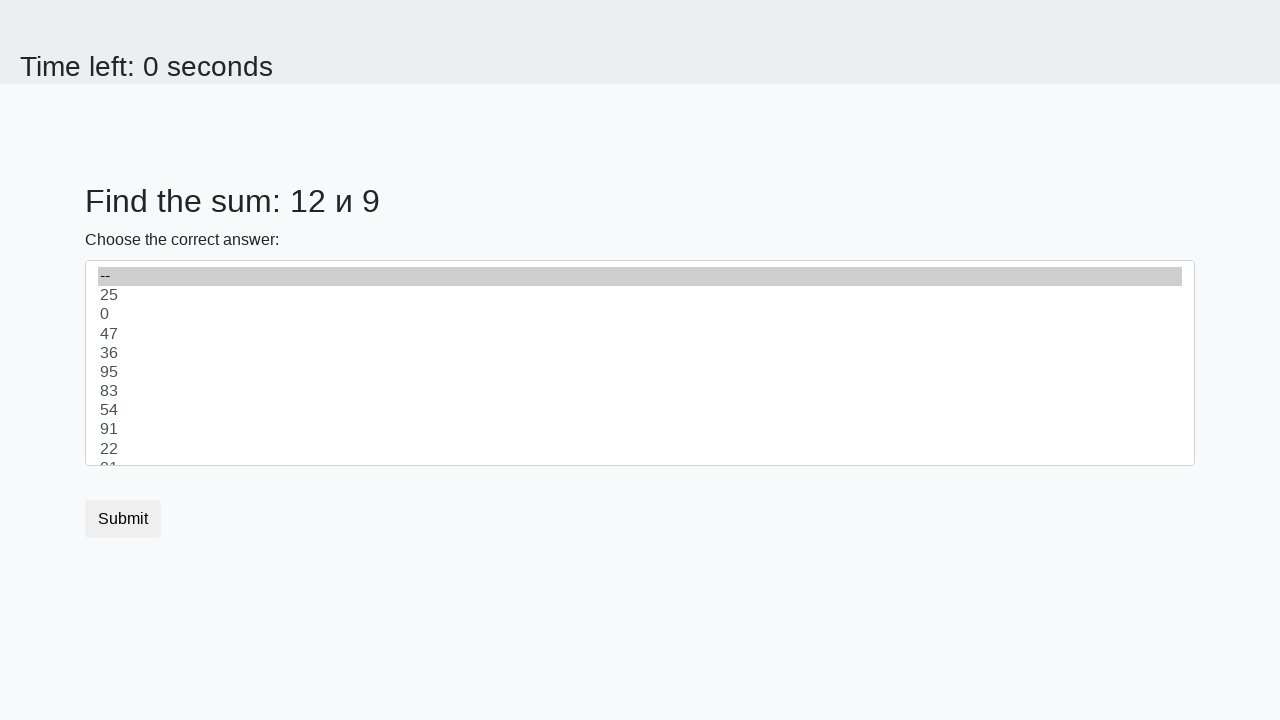

Retrieved first number from #num1 element
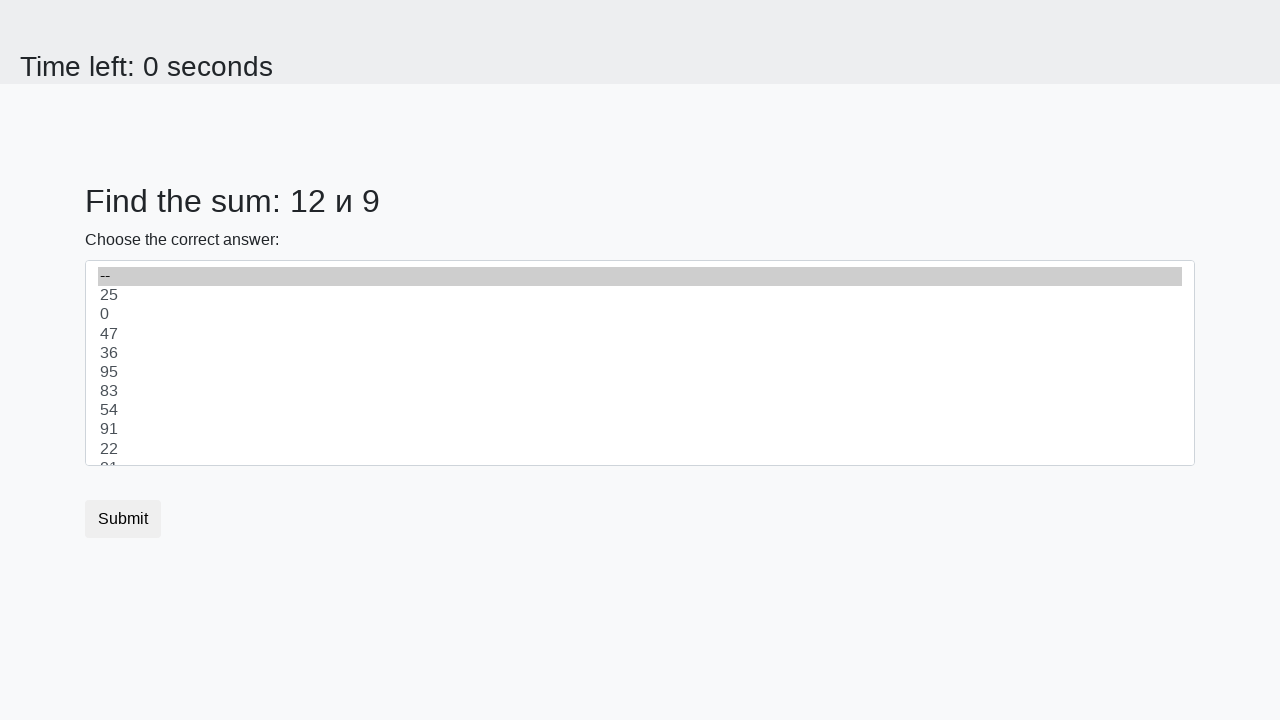

Retrieved second number from #num2 element
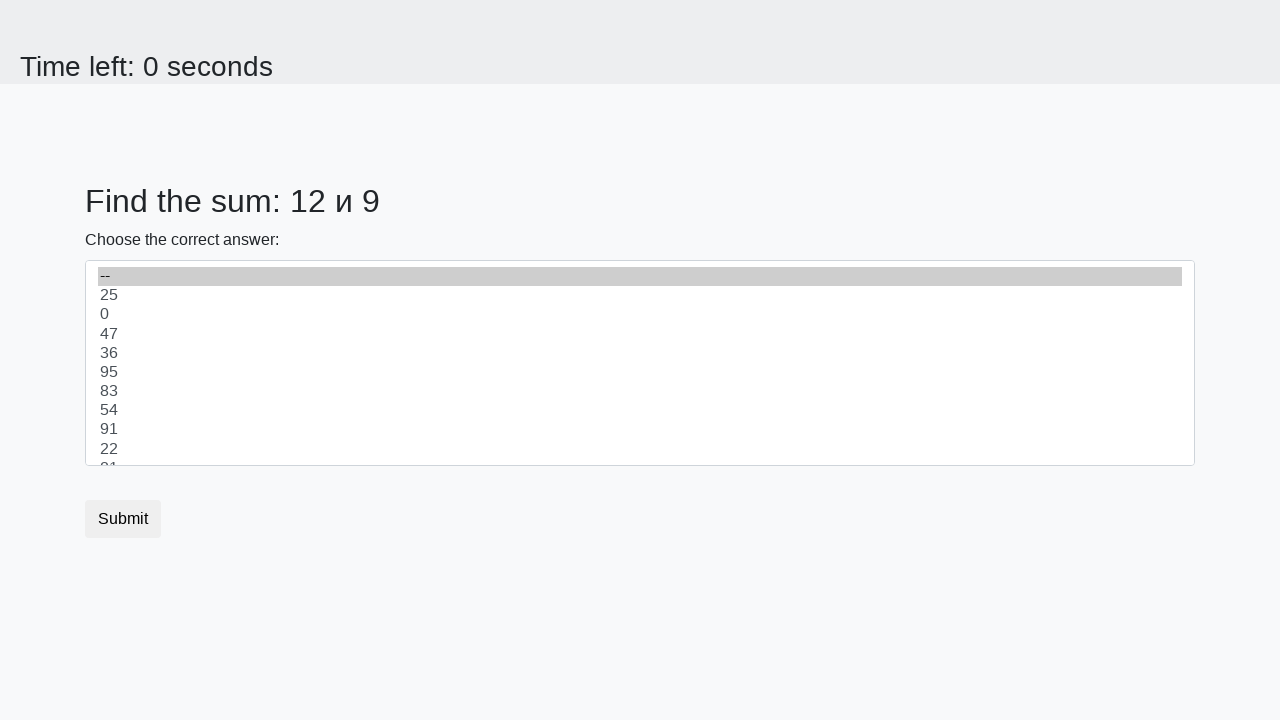

Calculated sum of 12 + 9 = 21
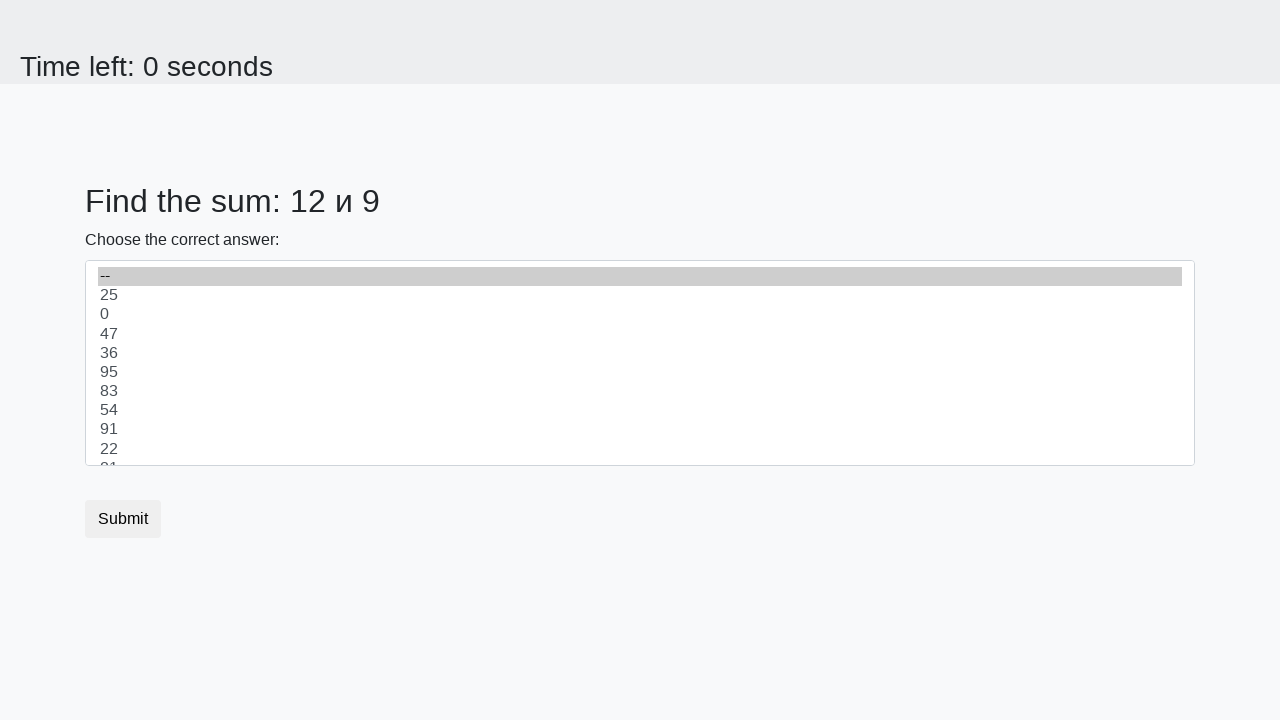

Selected value 21 from dropdown menu on select
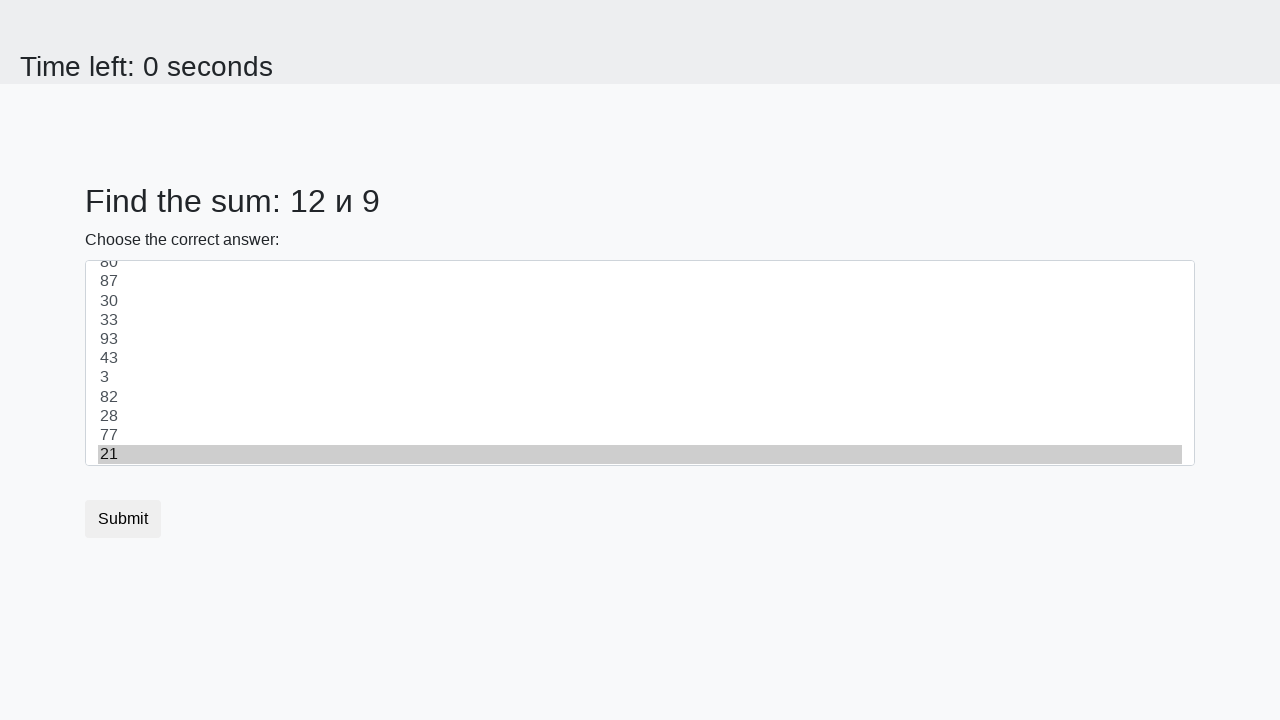

Clicked submit button at (123, 519) on .btn
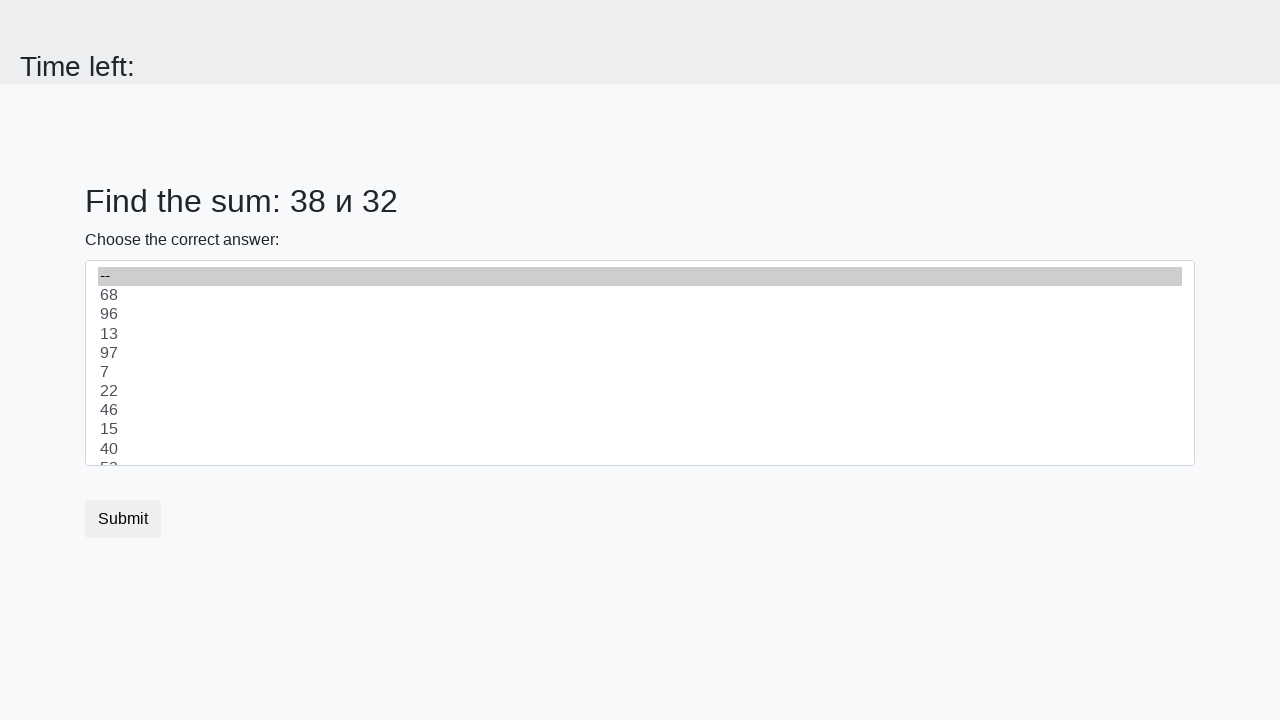

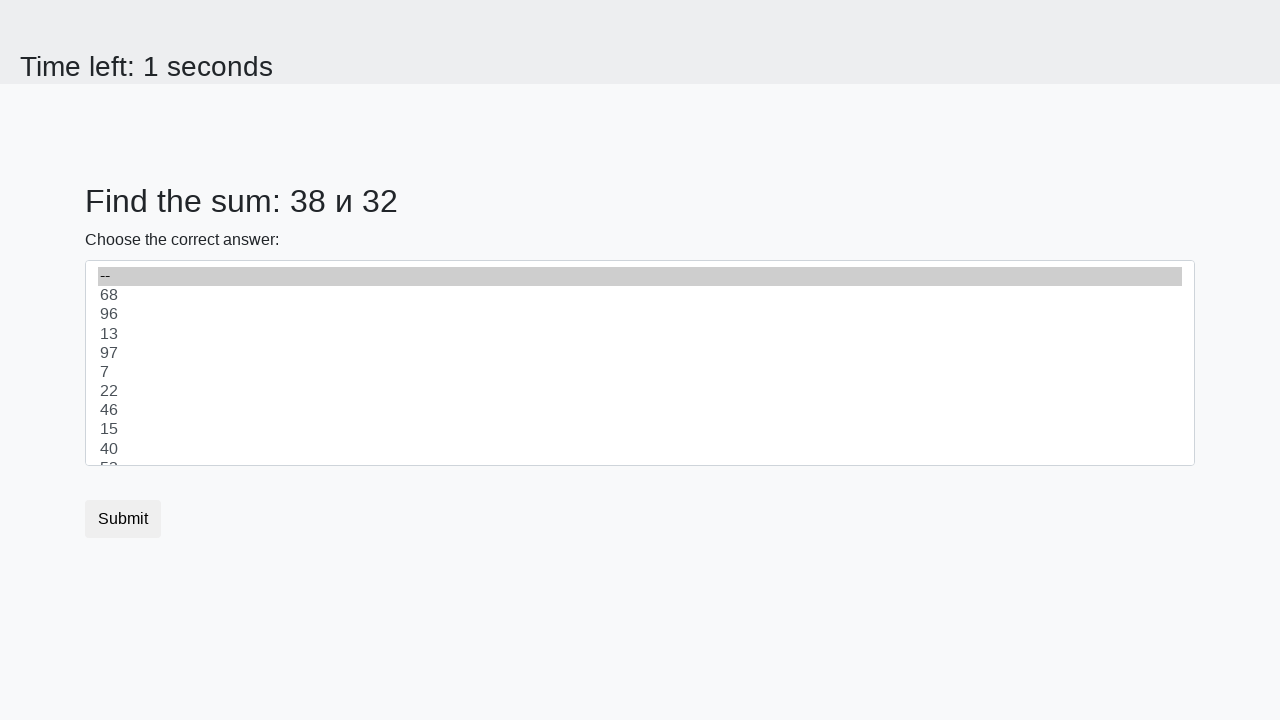